Tests search functionality on a seller lookup site by entering multiple search keywords and submitting the search form using the Enter key

Starting URL: https://whereispost.com/seller/

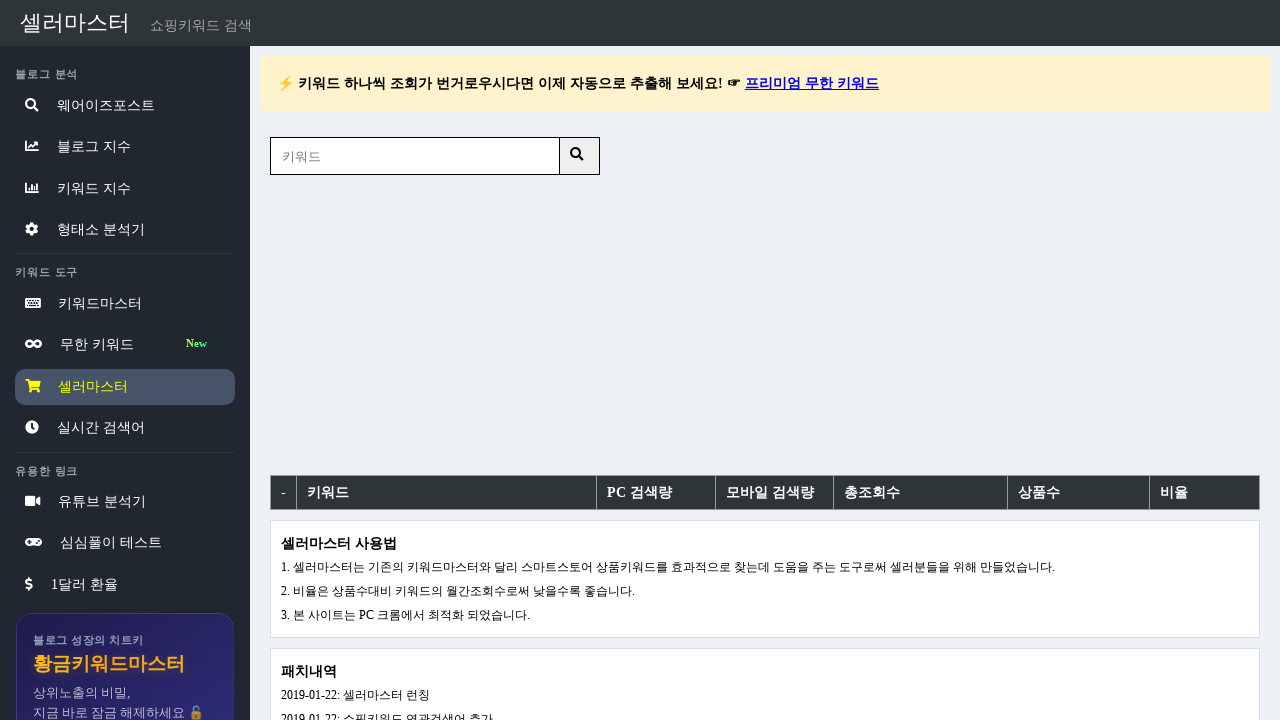

Navigated to seller lookup site
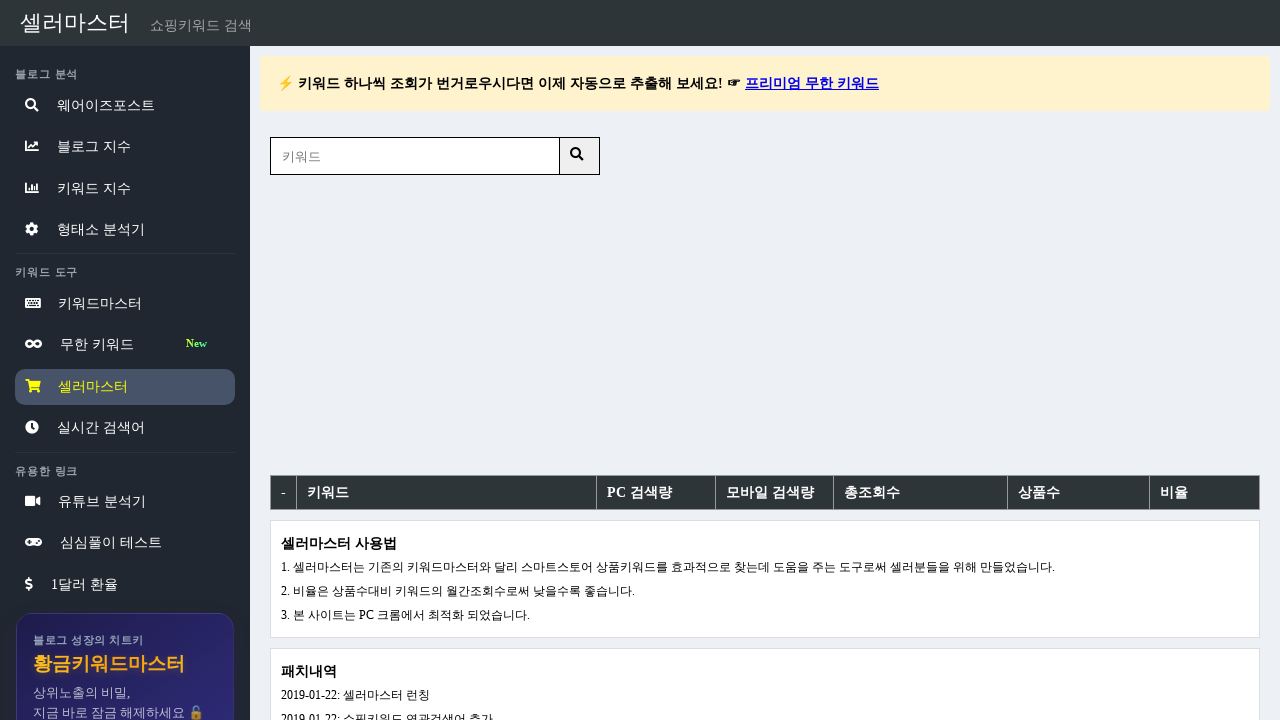

Cleared search field on input[name='keyword']
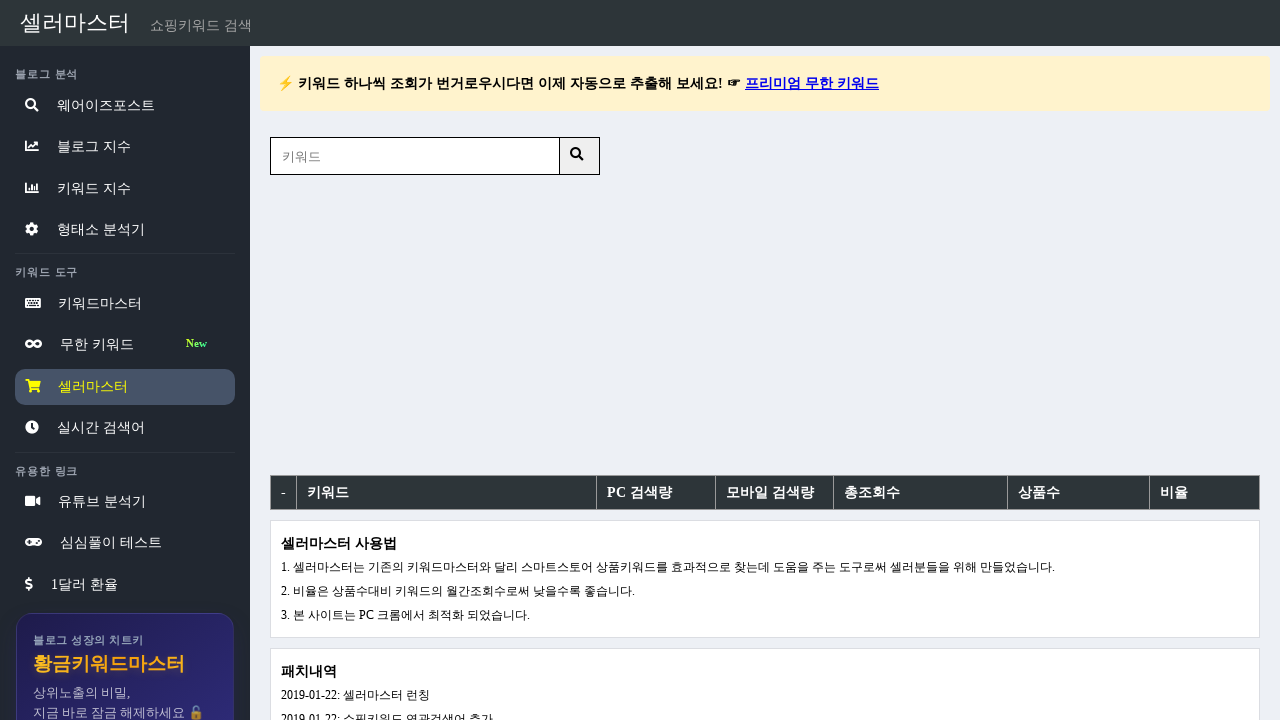

Filled search field with keyword '서울특별시' on input[name='keyword']
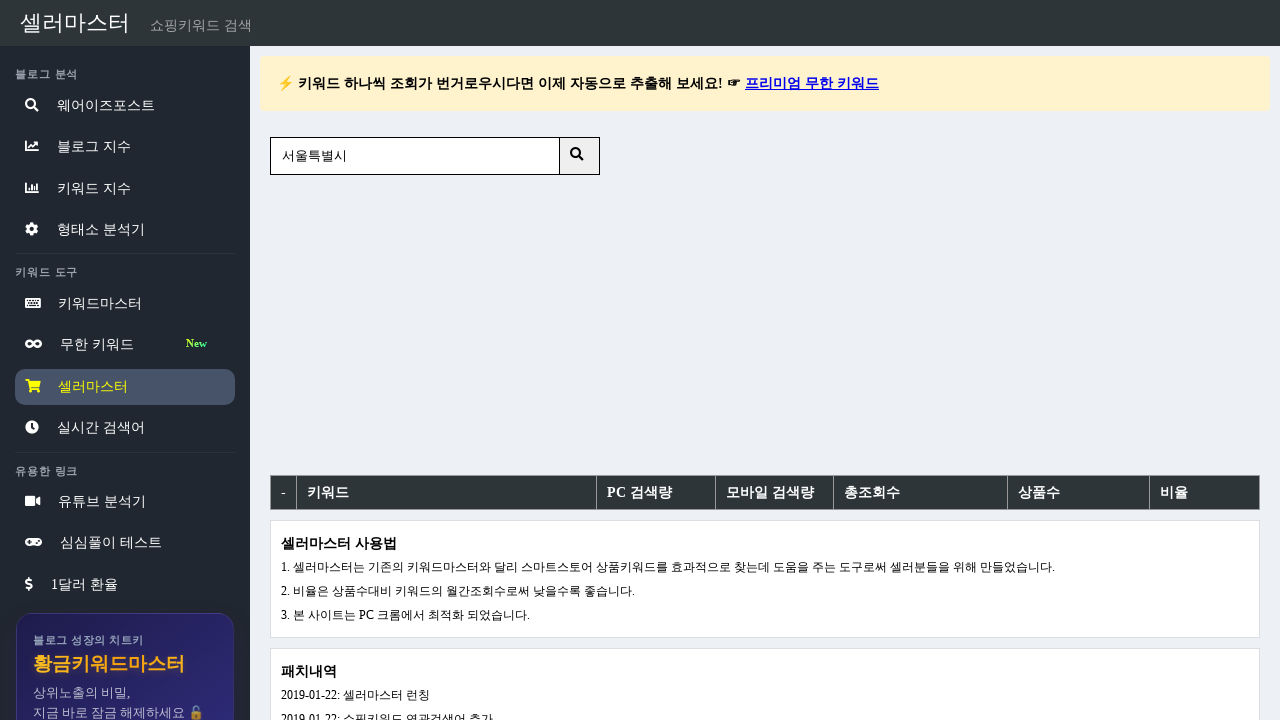

Pressed Enter to submit search for '서울특별시' on input[name='keyword']
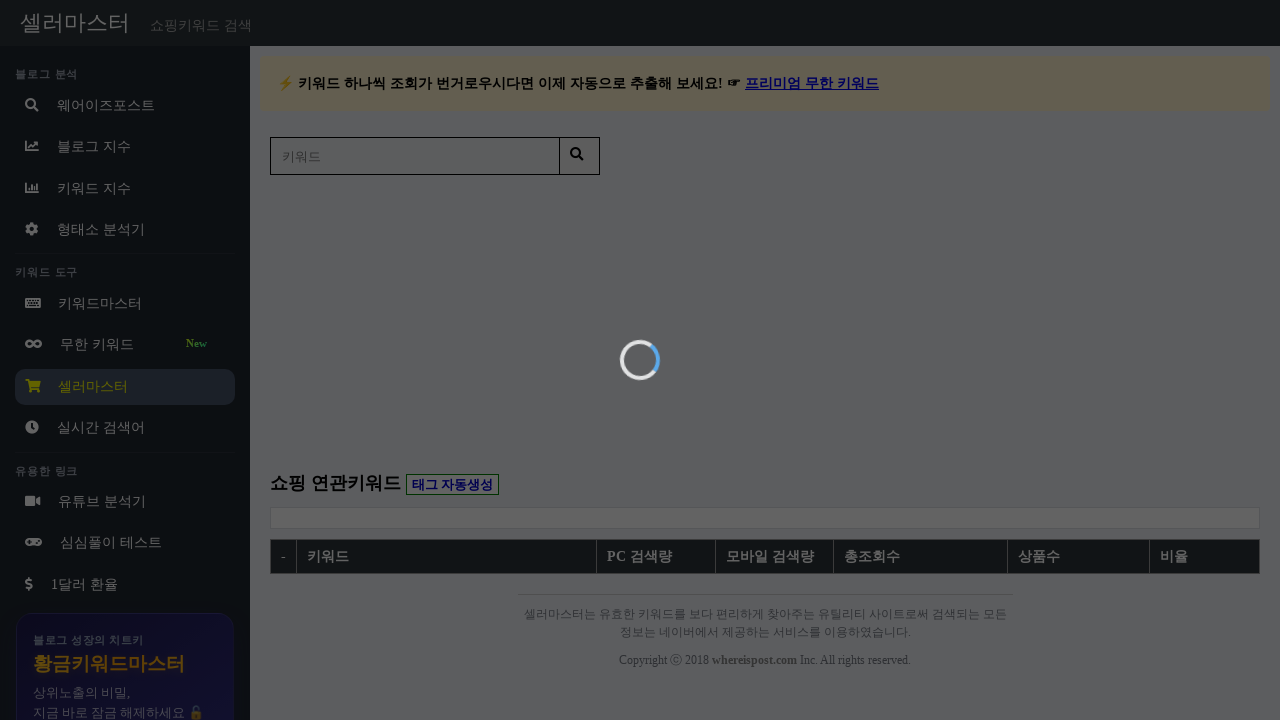

Waited for search results to load for '서울특별시'
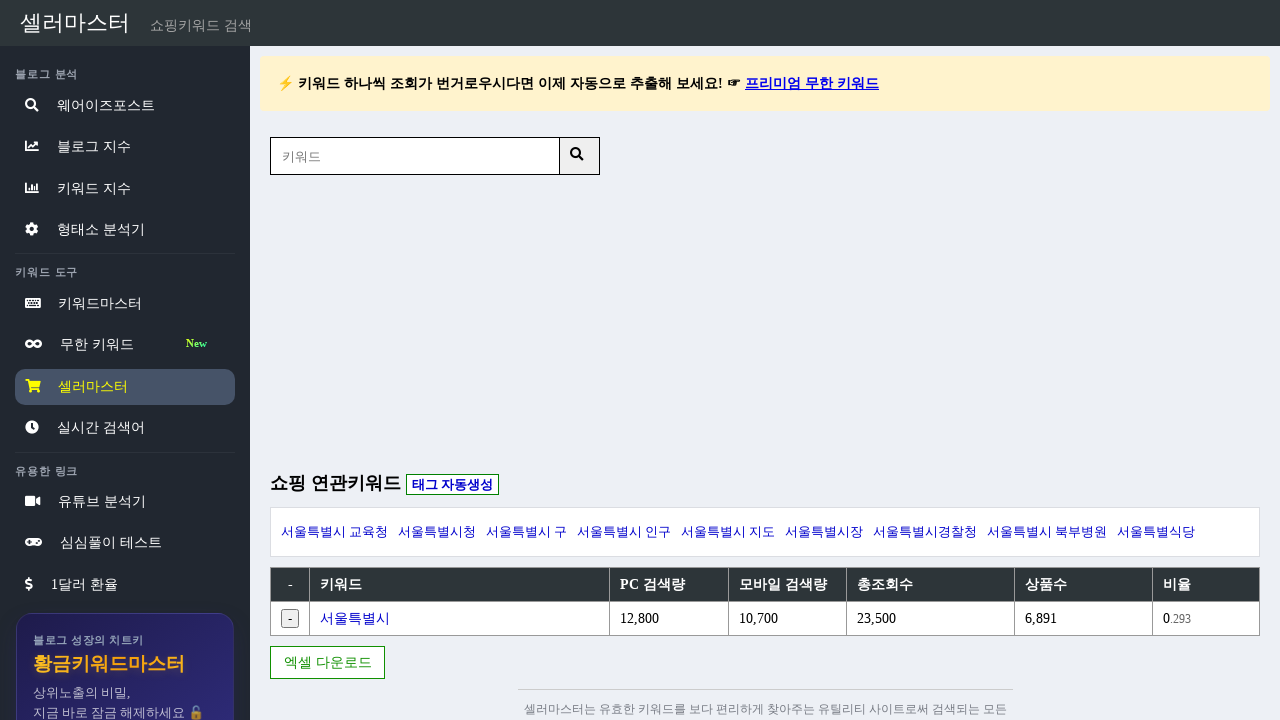

Cleared search field on input[name='keyword']
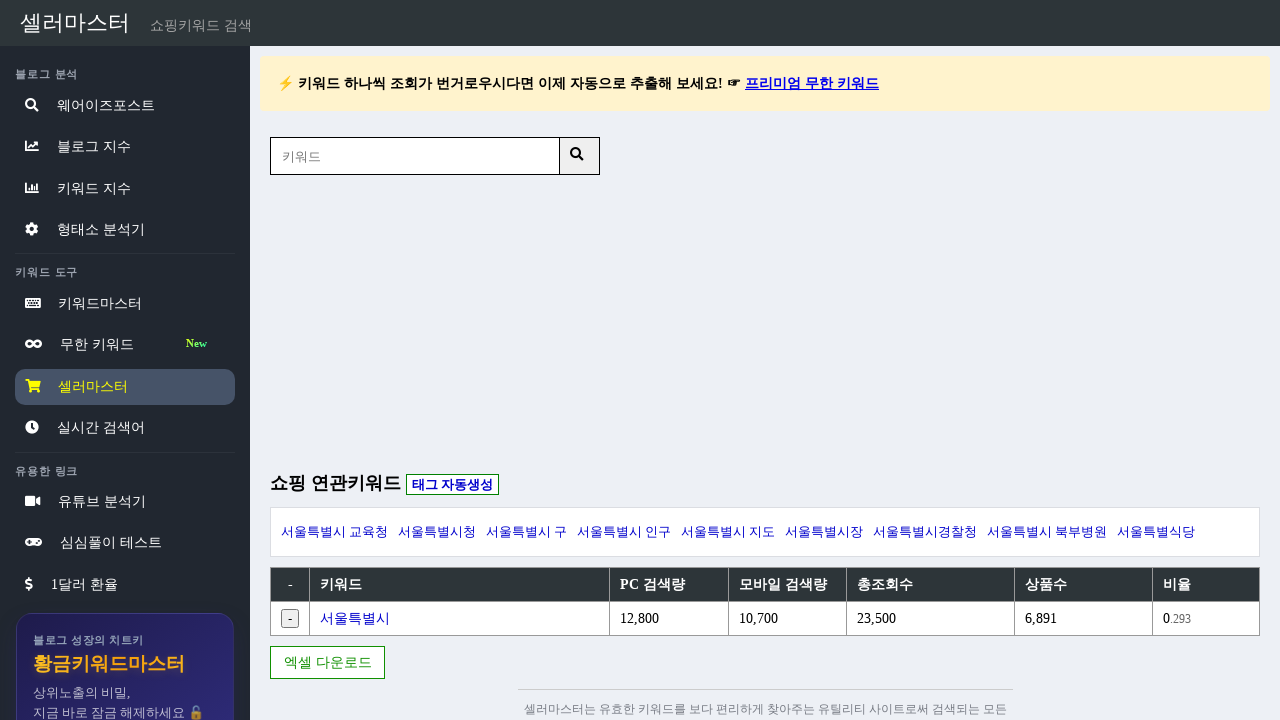

Filled search field with keyword '부산광역시' on input[name='keyword']
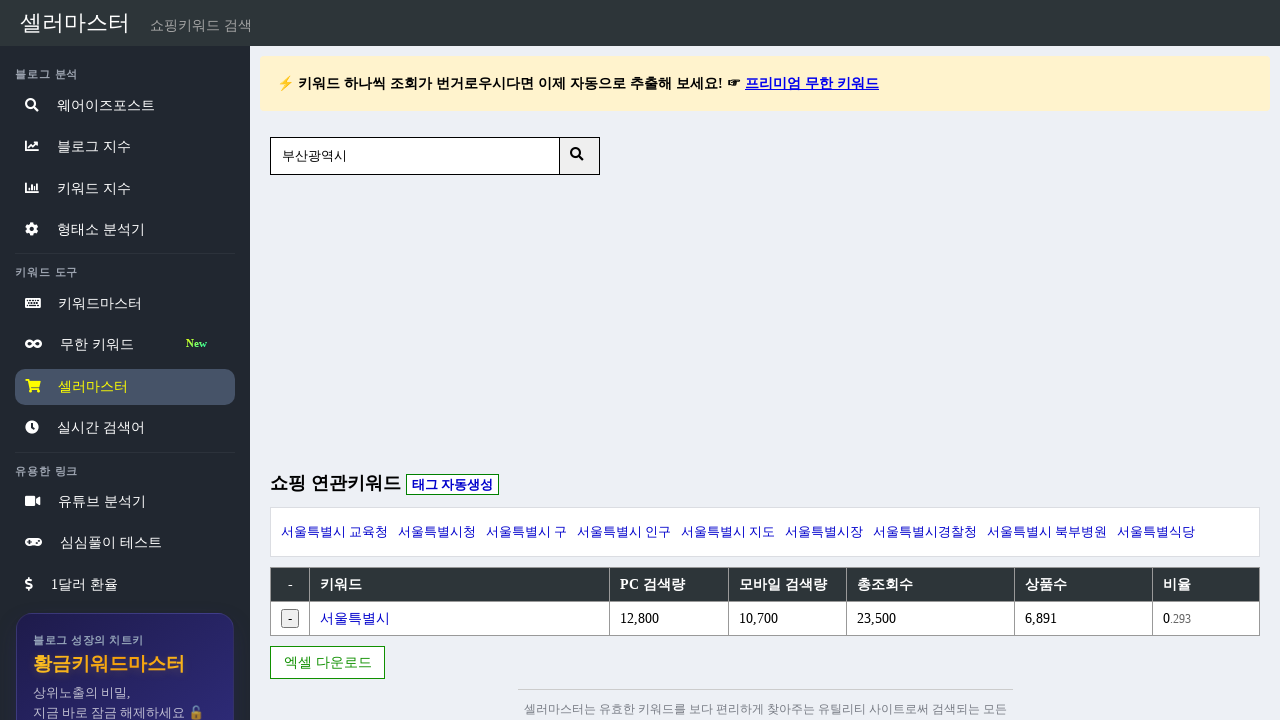

Pressed Enter to submit search for '부산광역시' on input[name='keyword']
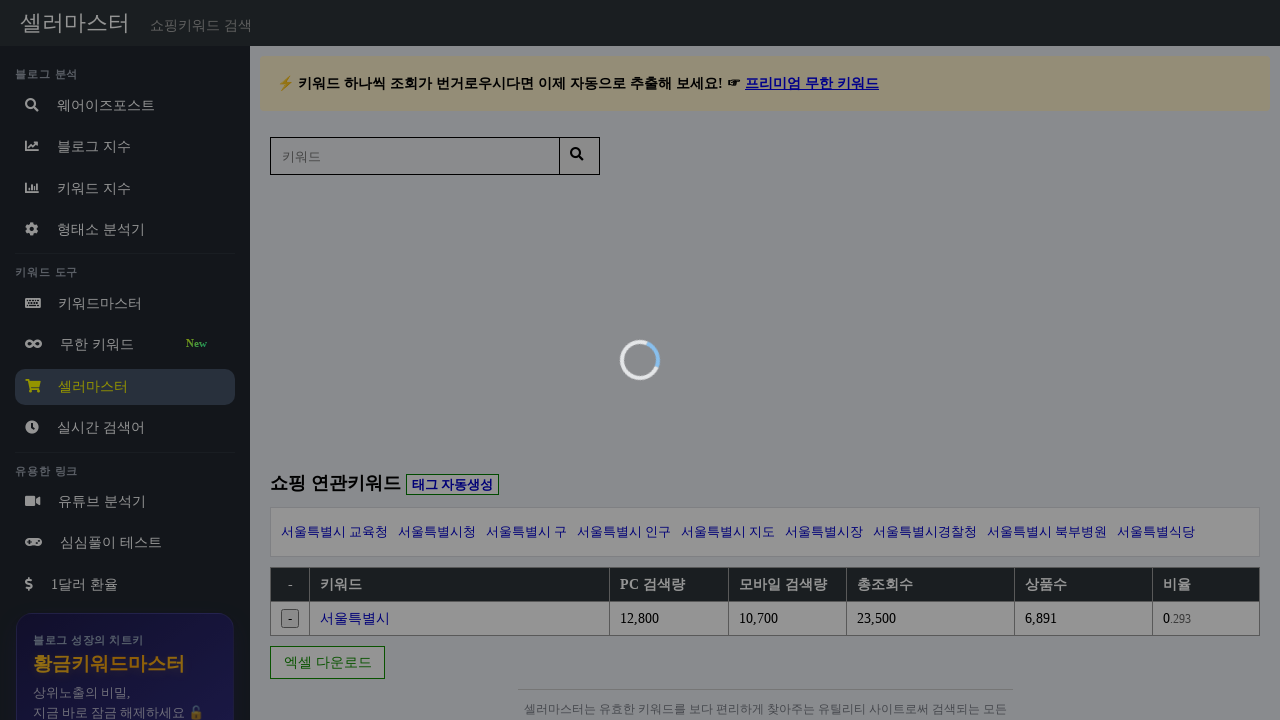

Waited for search results to load for '부산광역시'
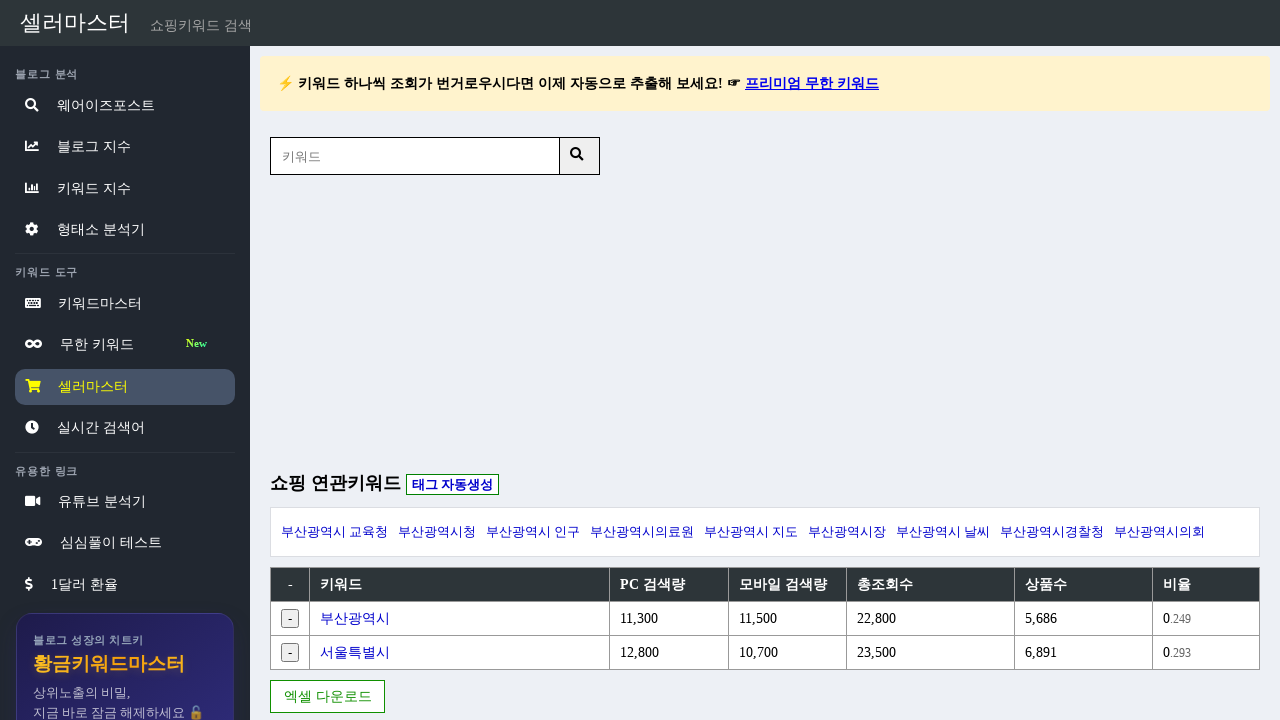

Cleared search field on input[name='keyword']
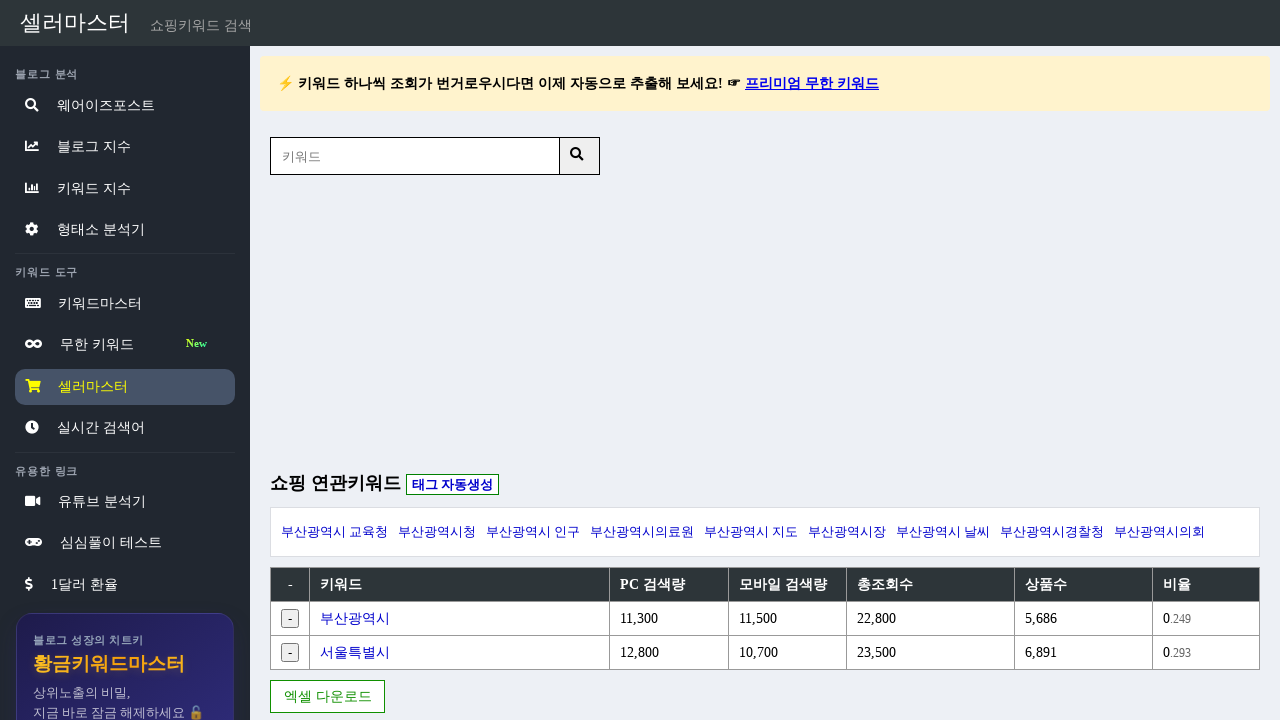

Filled search field with keyword '대구광역시' on input[name='keyword']
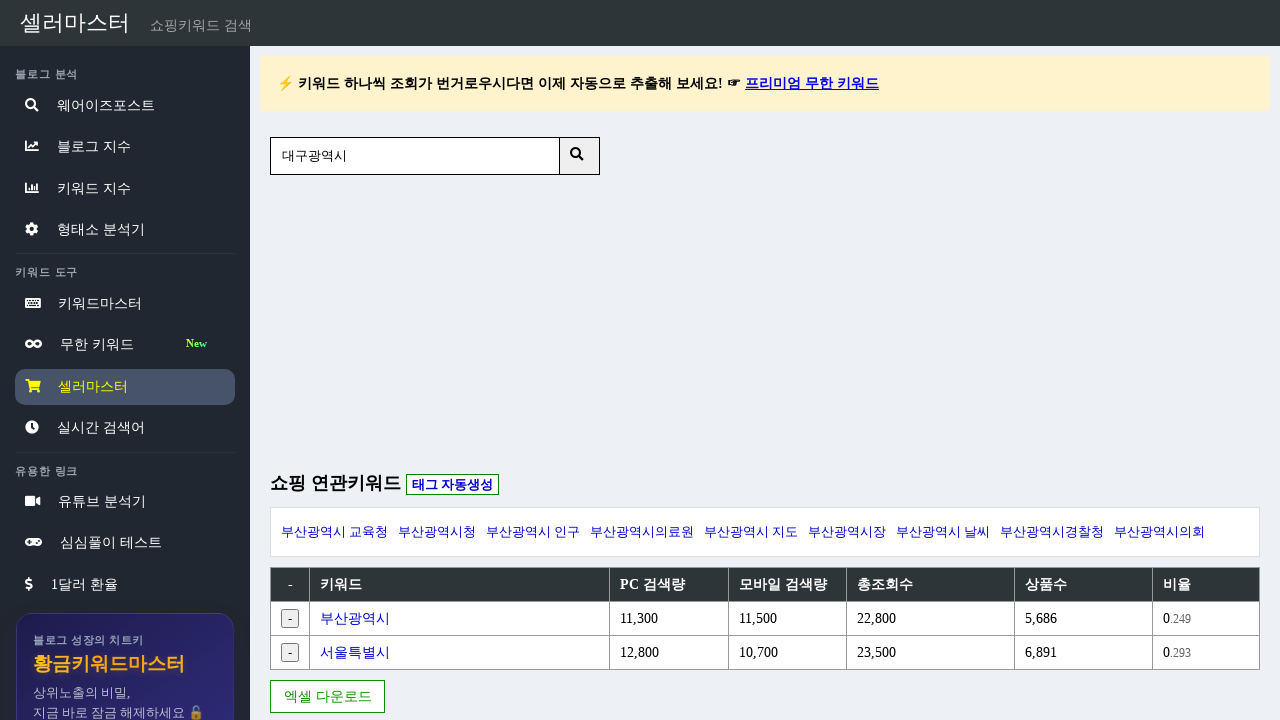

Pressed Enter to submit search for '대구광역시' on input[name='keyword']
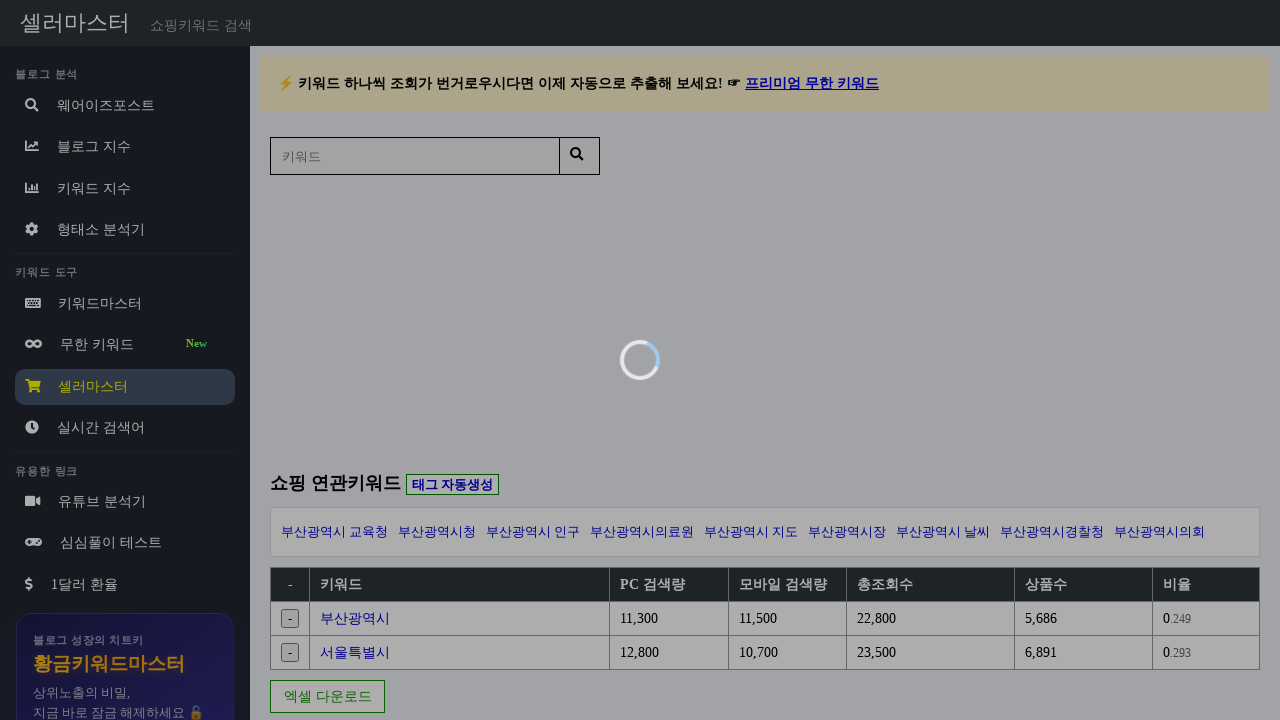

Waited for search results to load for '대구광역시'
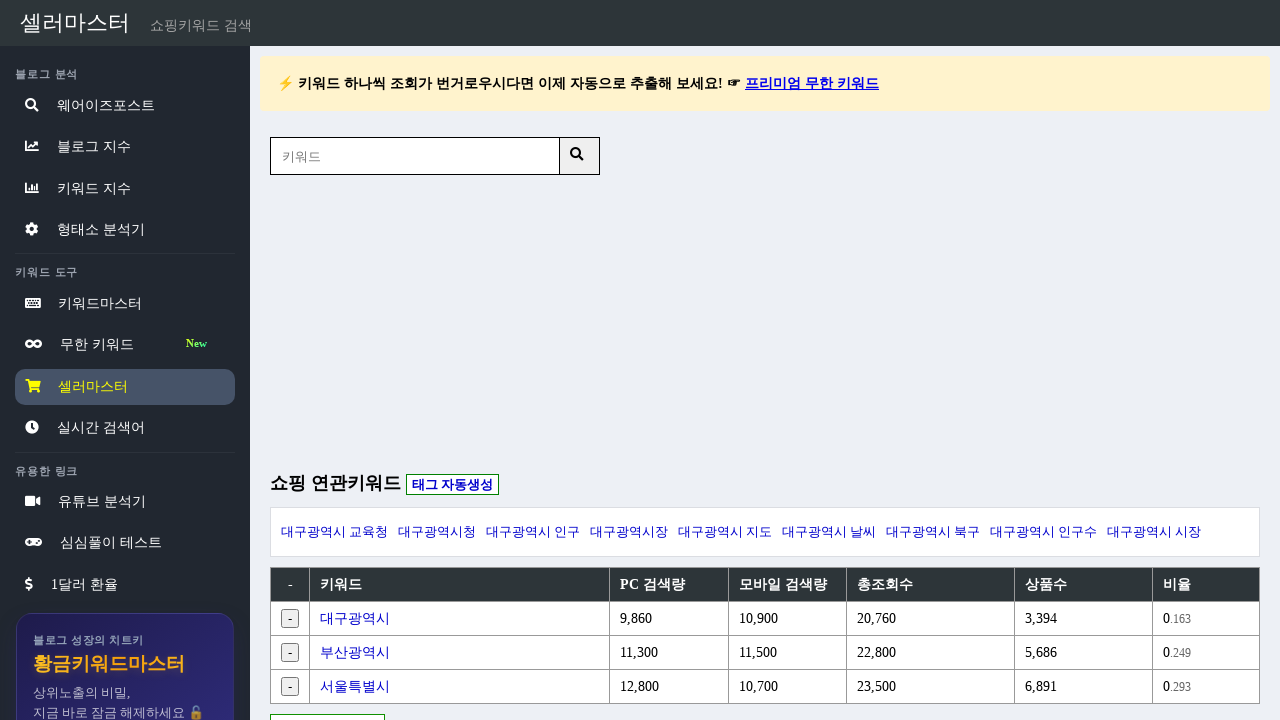

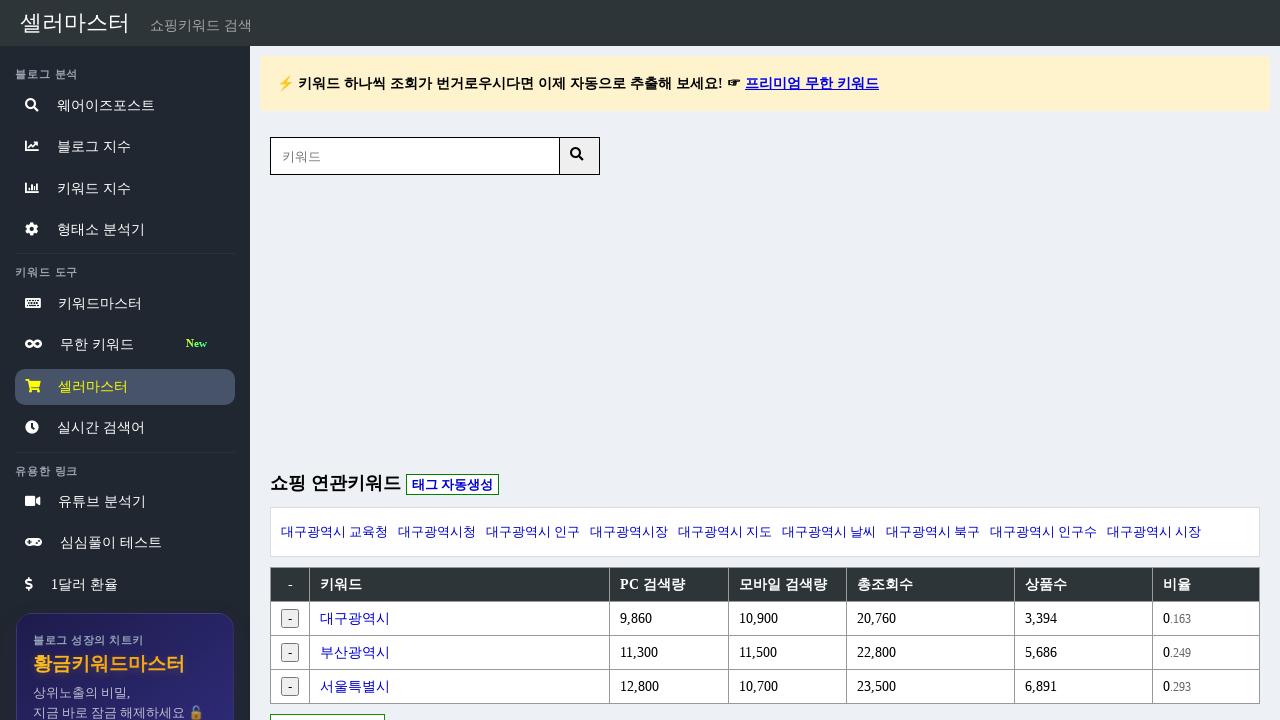